Tests drag and drop functionality within an iframe by dragging a draggable element to a droppable target on the jQuery UI demo page

Starting URL: https://jqueryui.com/droppable/

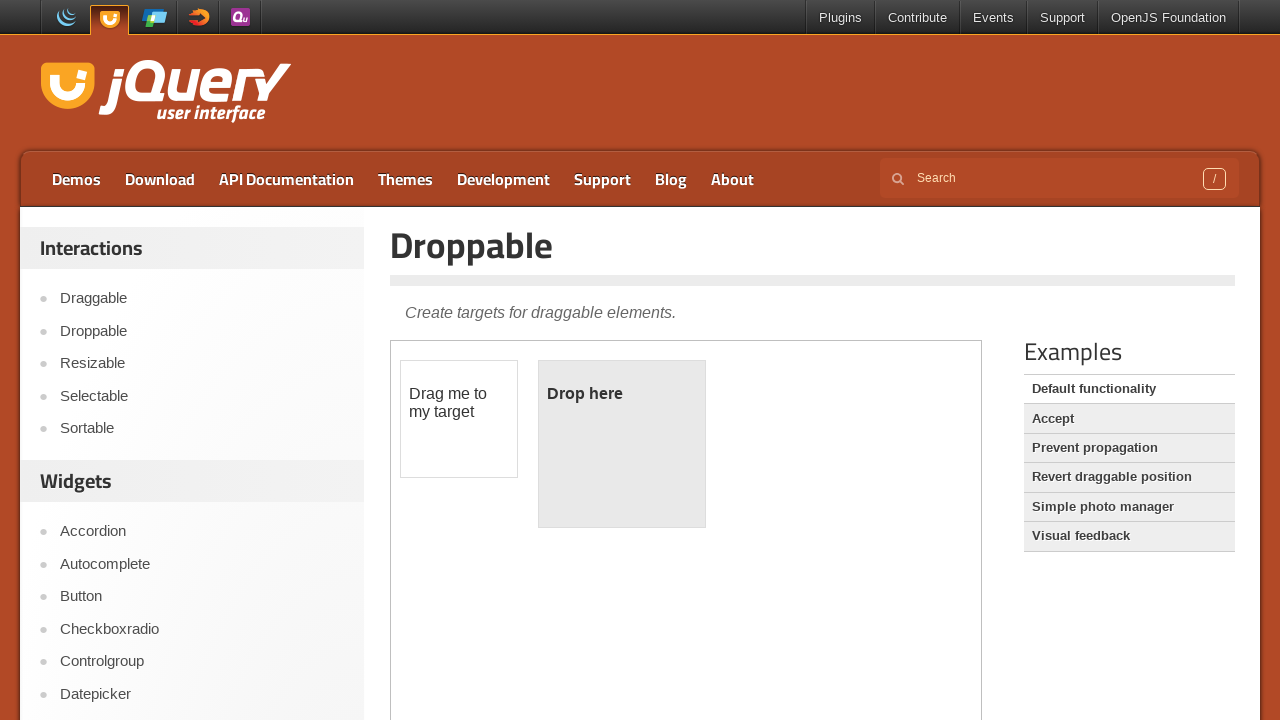

Located iframe with demo-frame class containing drag and drop demo
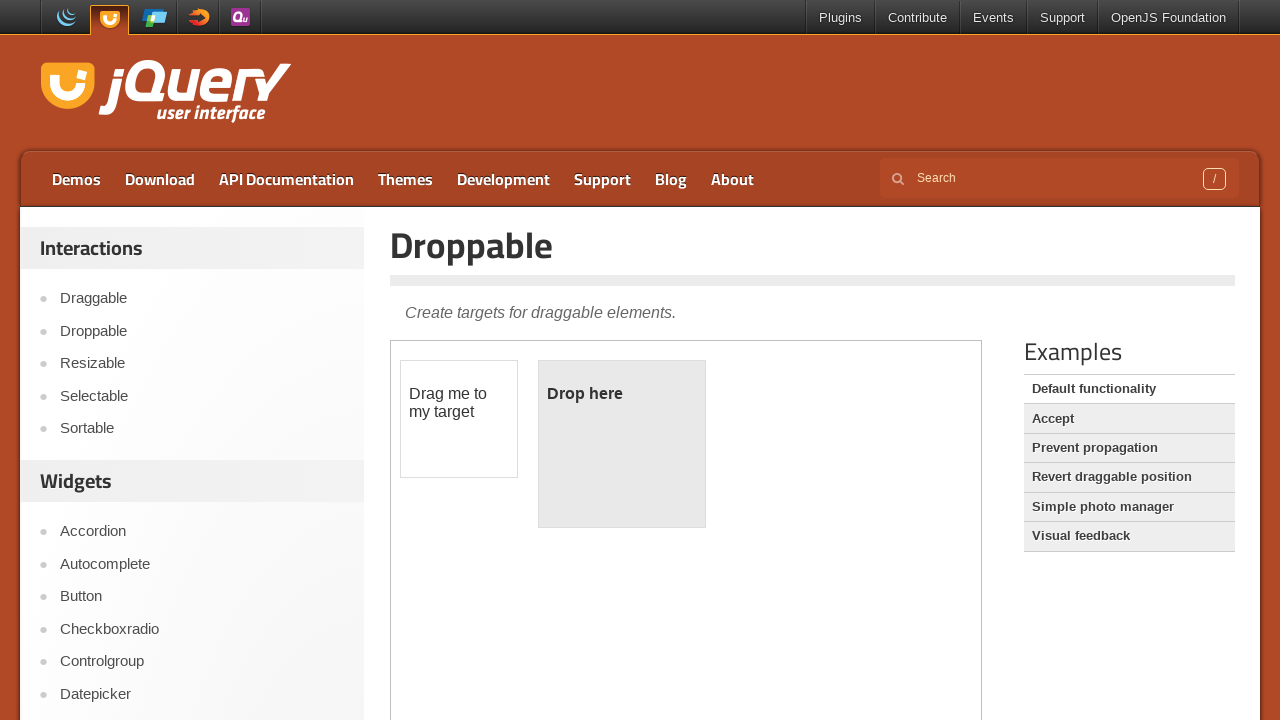

Located draggable element with id 'draggable' within iframe
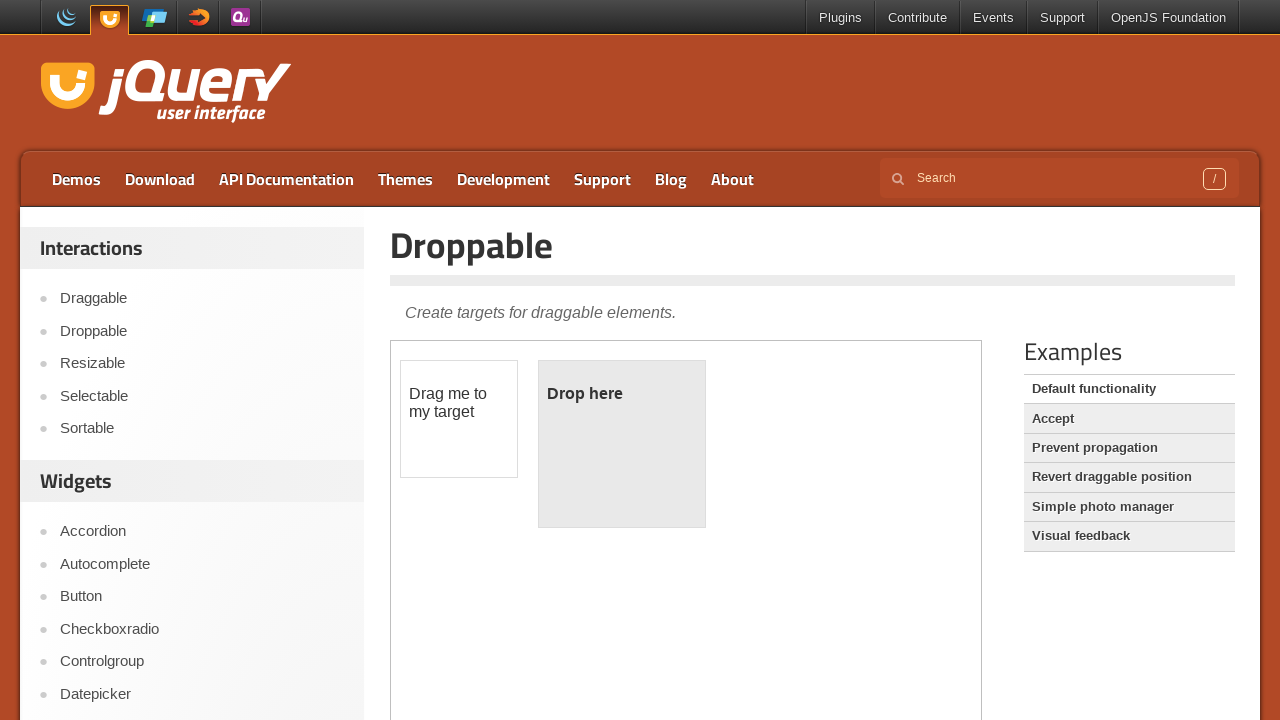

Located droppable target element with id 'droppable' within iframe
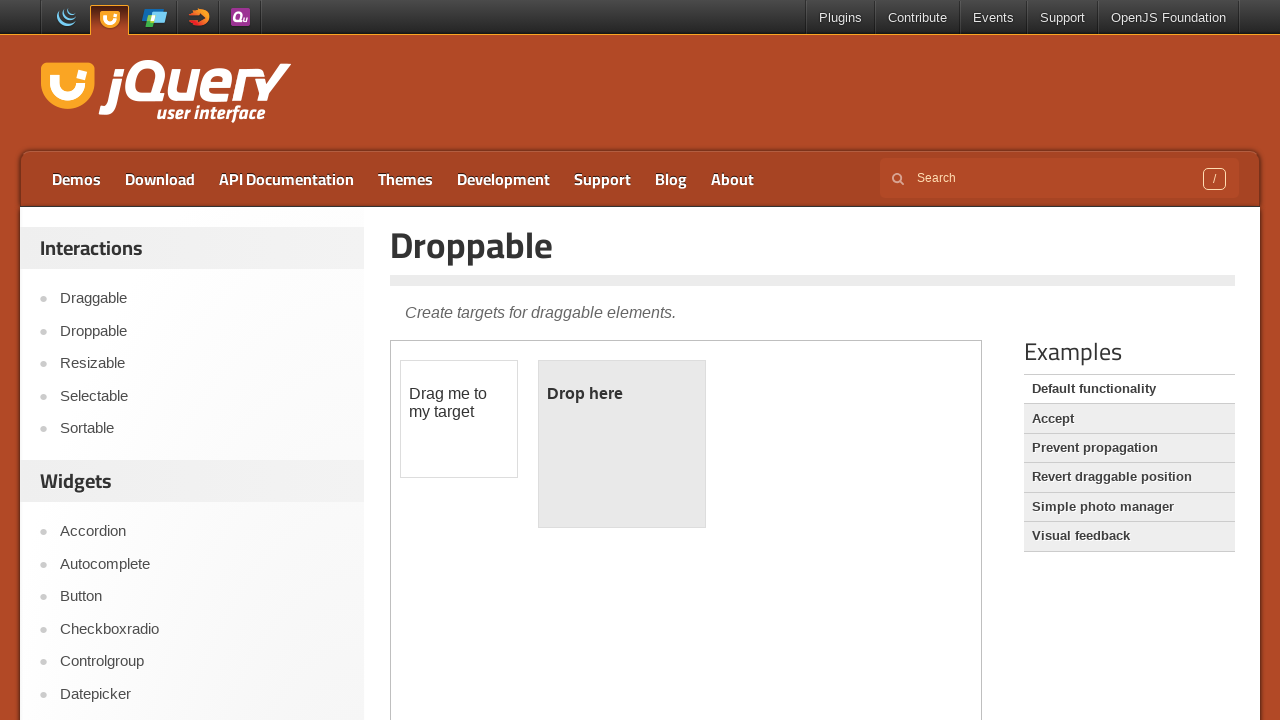

Dragged draggable element onto droppable target - drag and drop action completed at (622, 444)
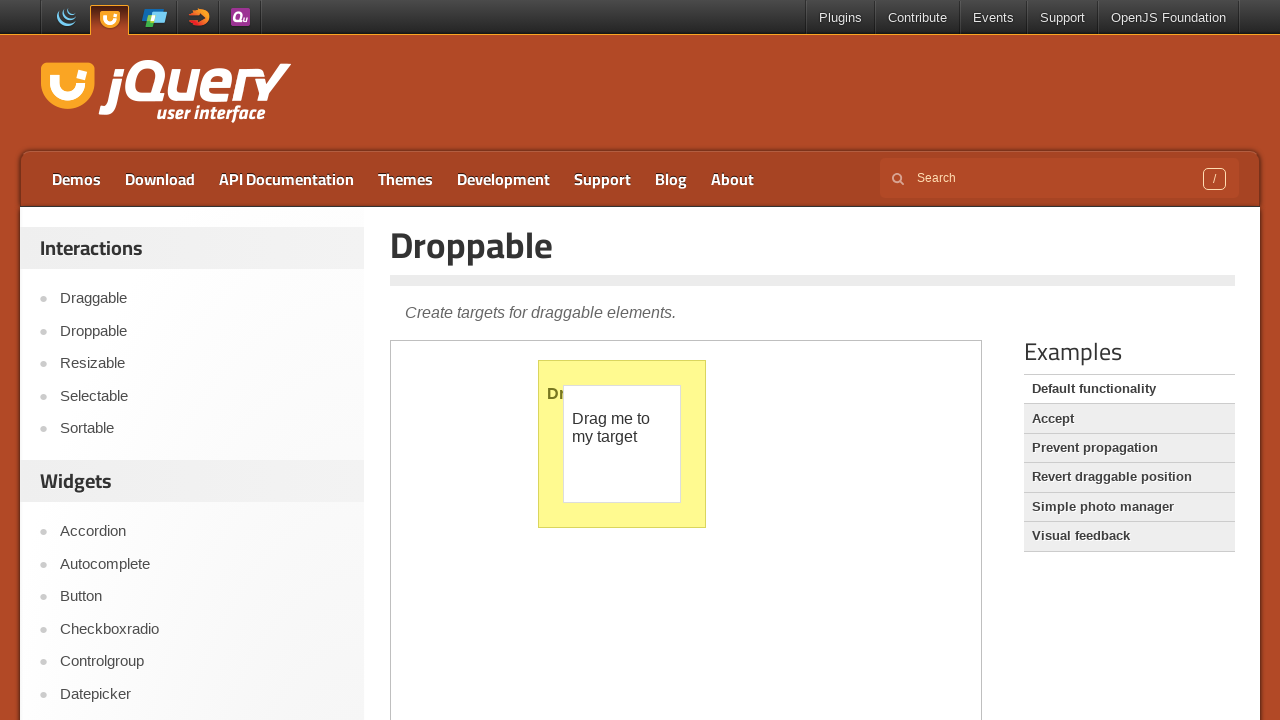

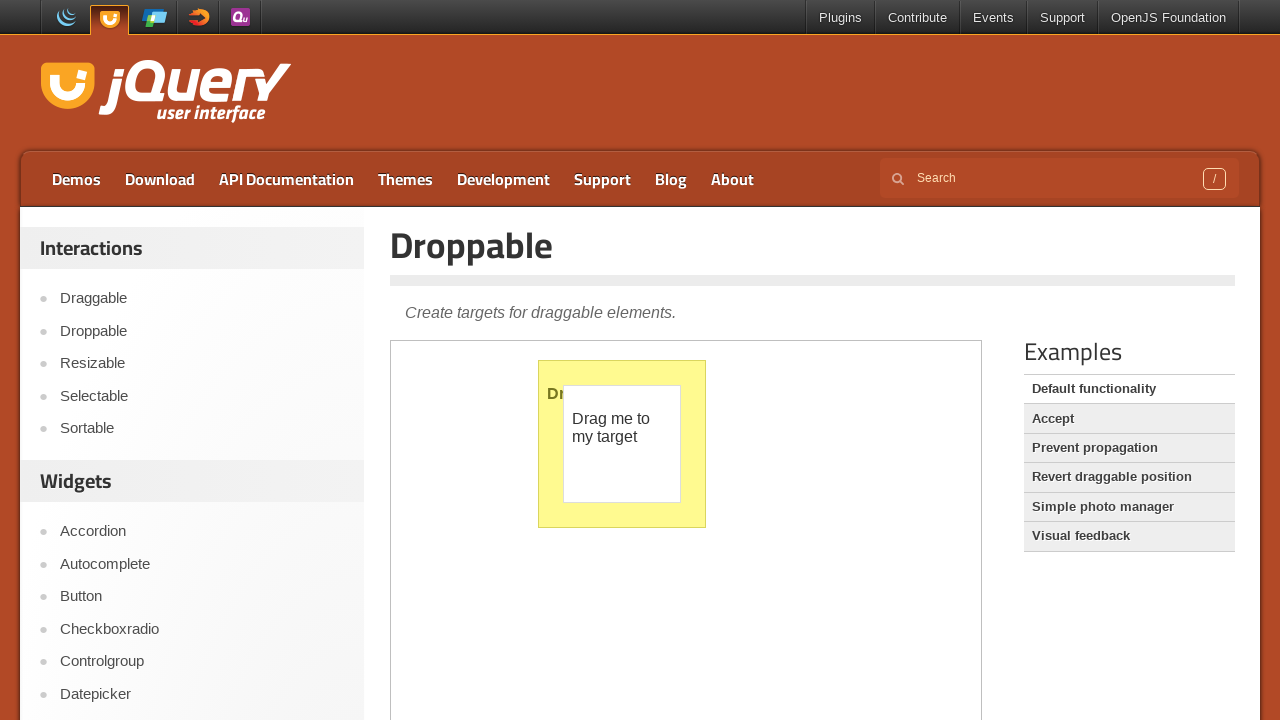